Navigates to the text box demo page and fills in the username field with a test name.

Starting URL: https://demoqa.com/text-box

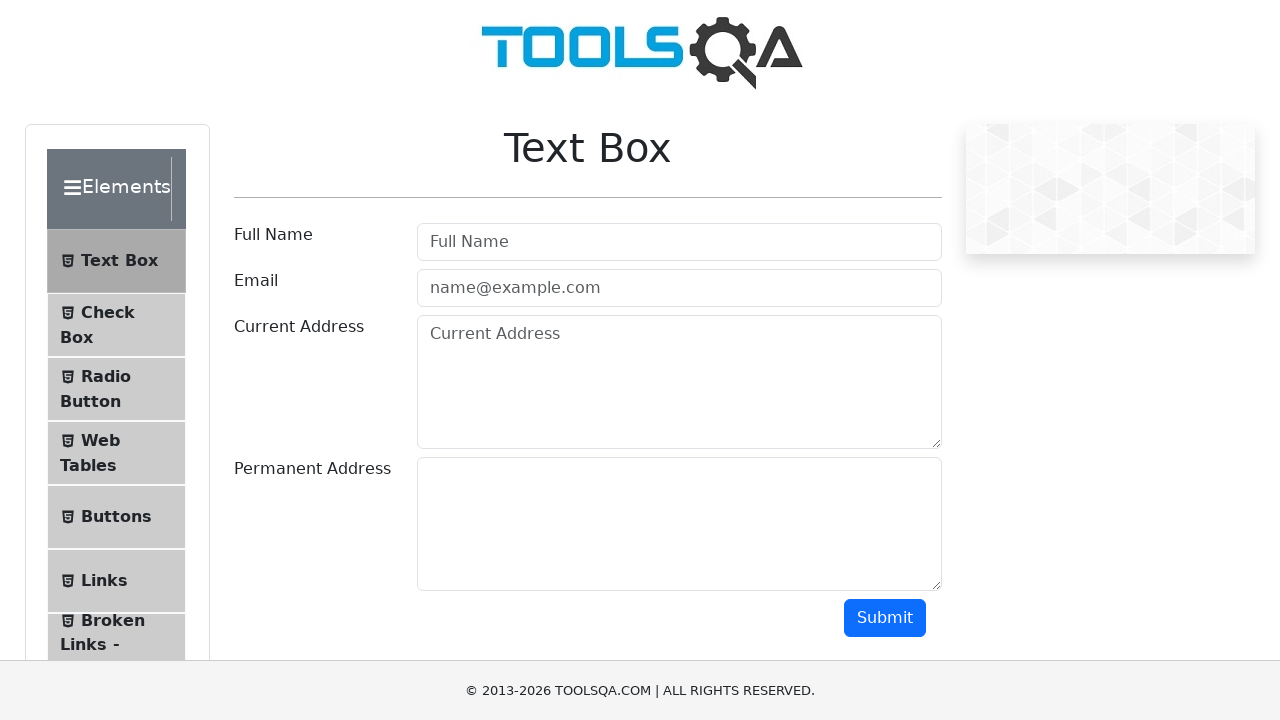

Filled username field with 'JohnDoe' on #userName
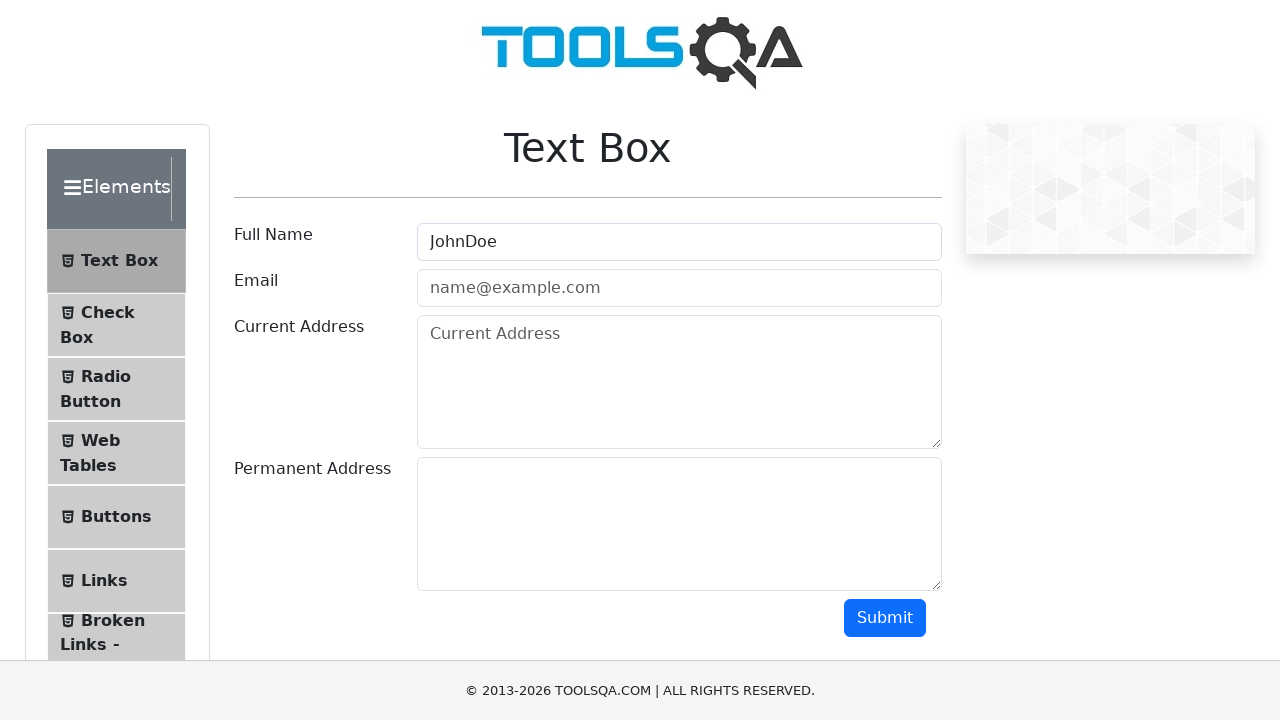

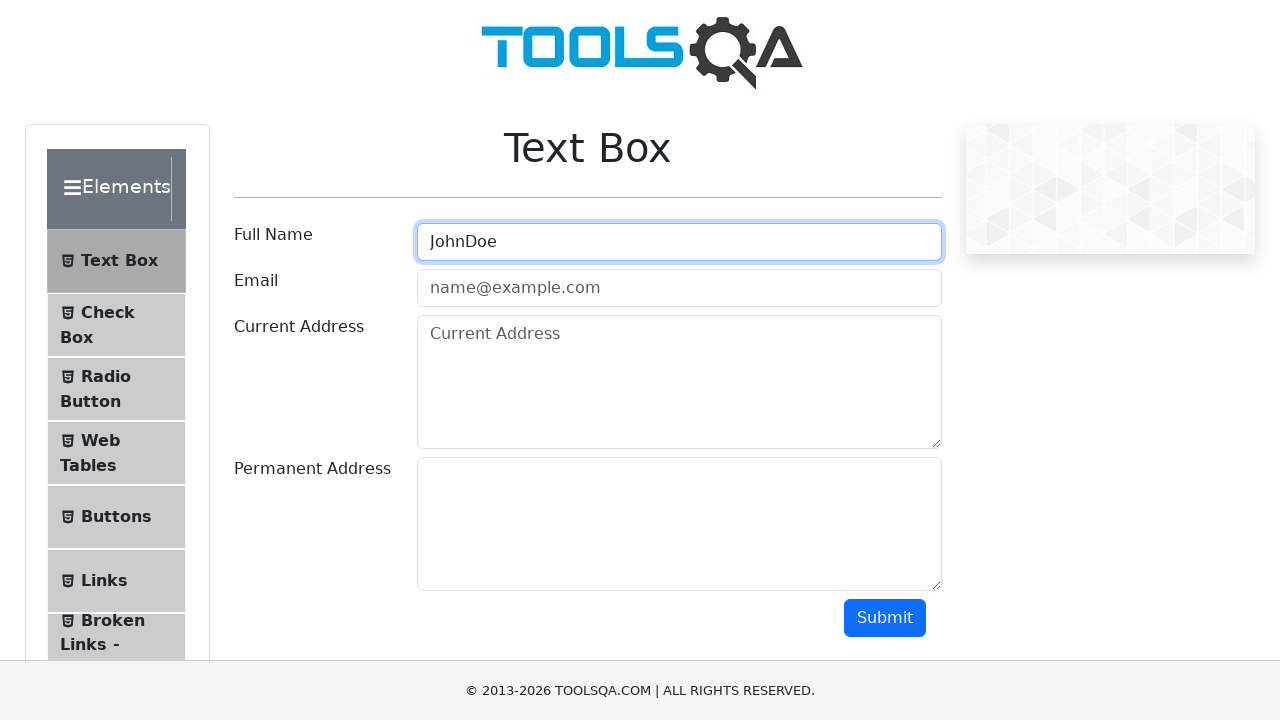